Navigates to the registration page by clicking the download button

Starting URL: https://work.weixin.qq.com/

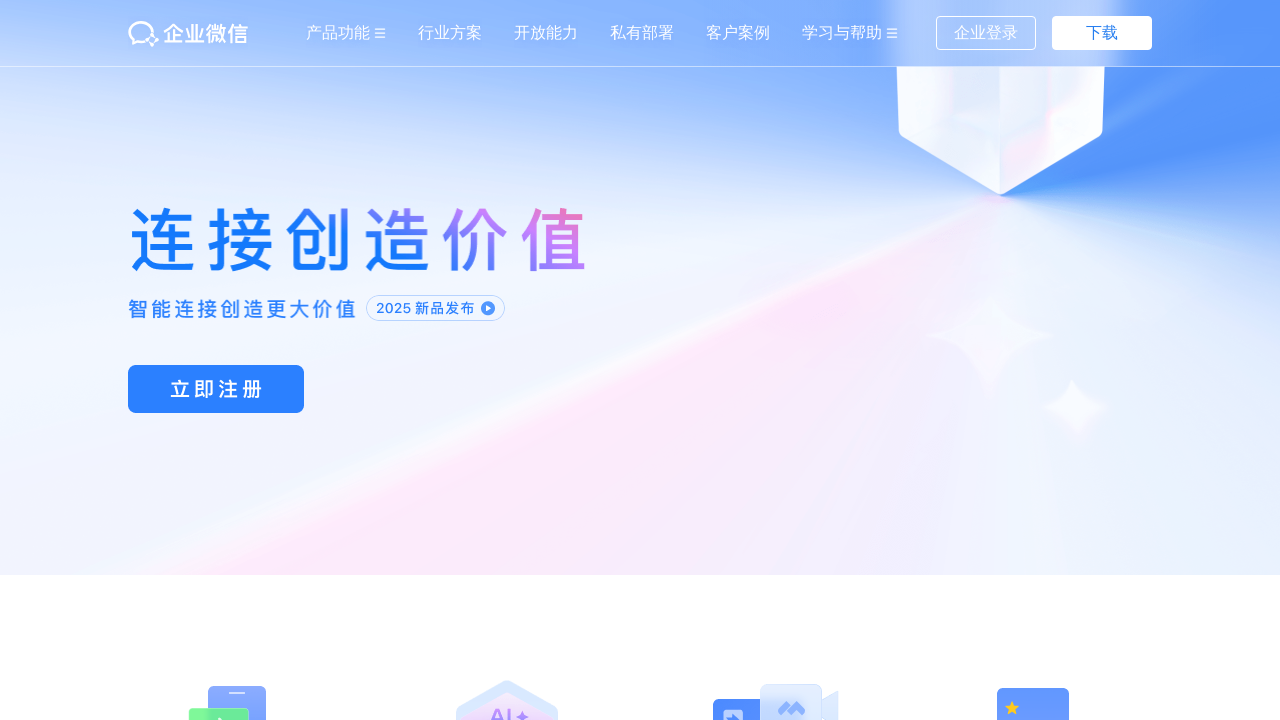

Navigated to WeChat Work homepage
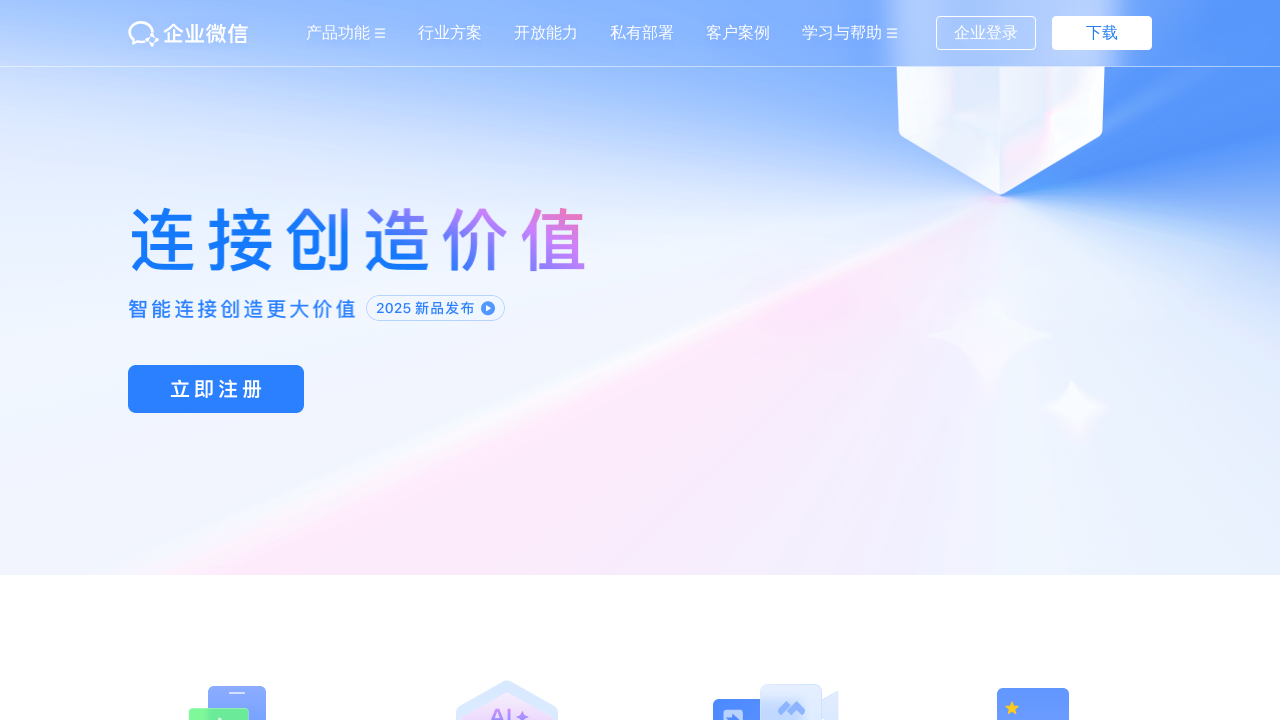

Clicked download button to navigate to registration page at (216, 389) on .index_head_info_pCDownloadBtn
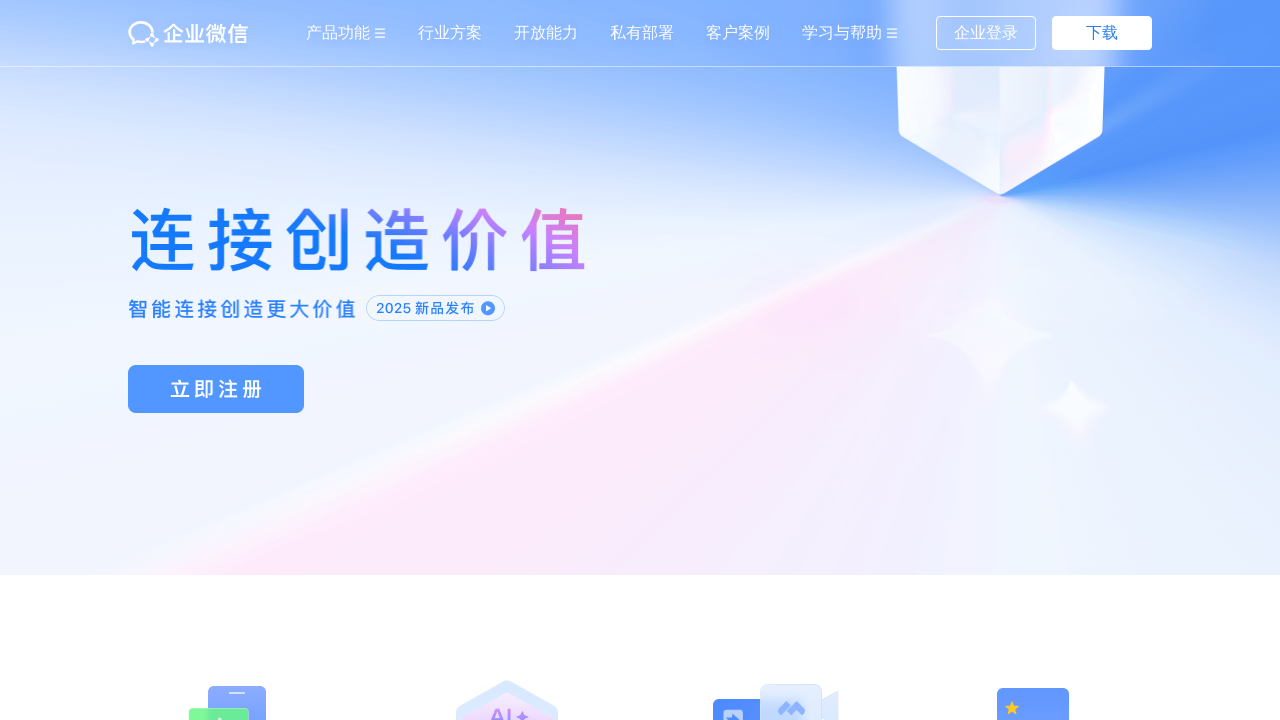

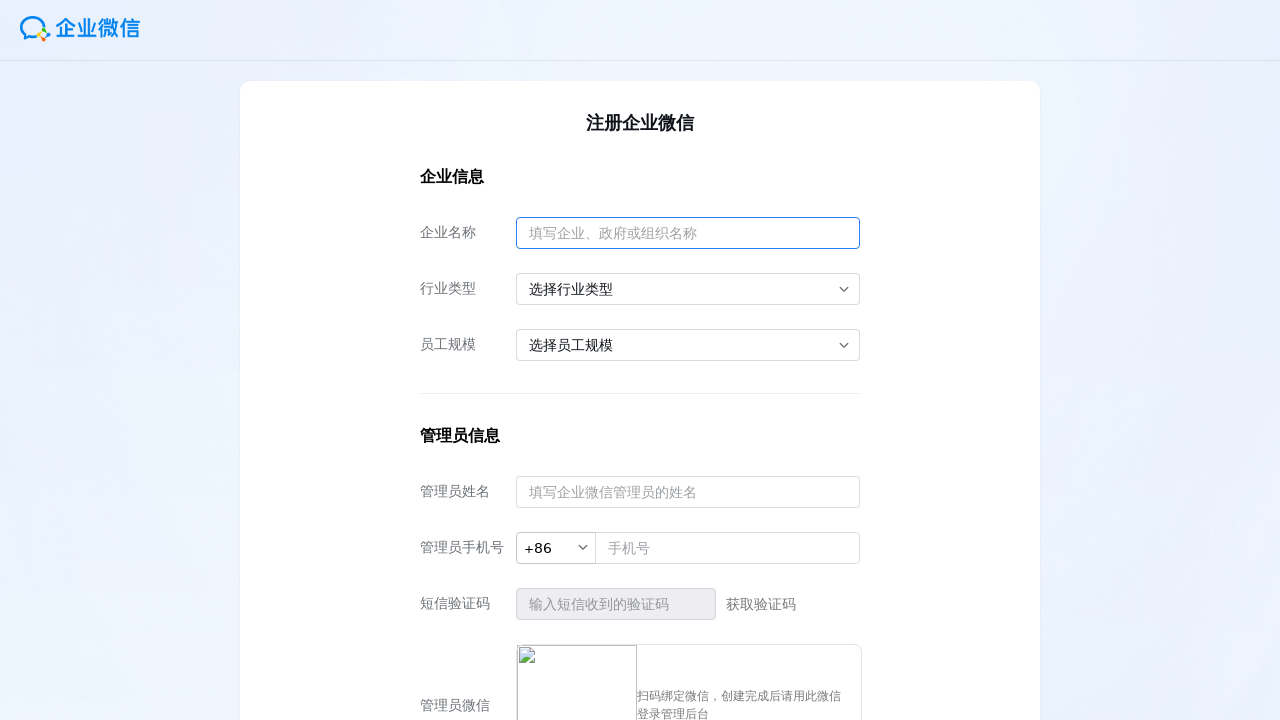